Tests that clicking on a repository link in the user's repository list navigates to the correct repository page

Starting URL: https://github.com/pawelchoinski?tab=repositories

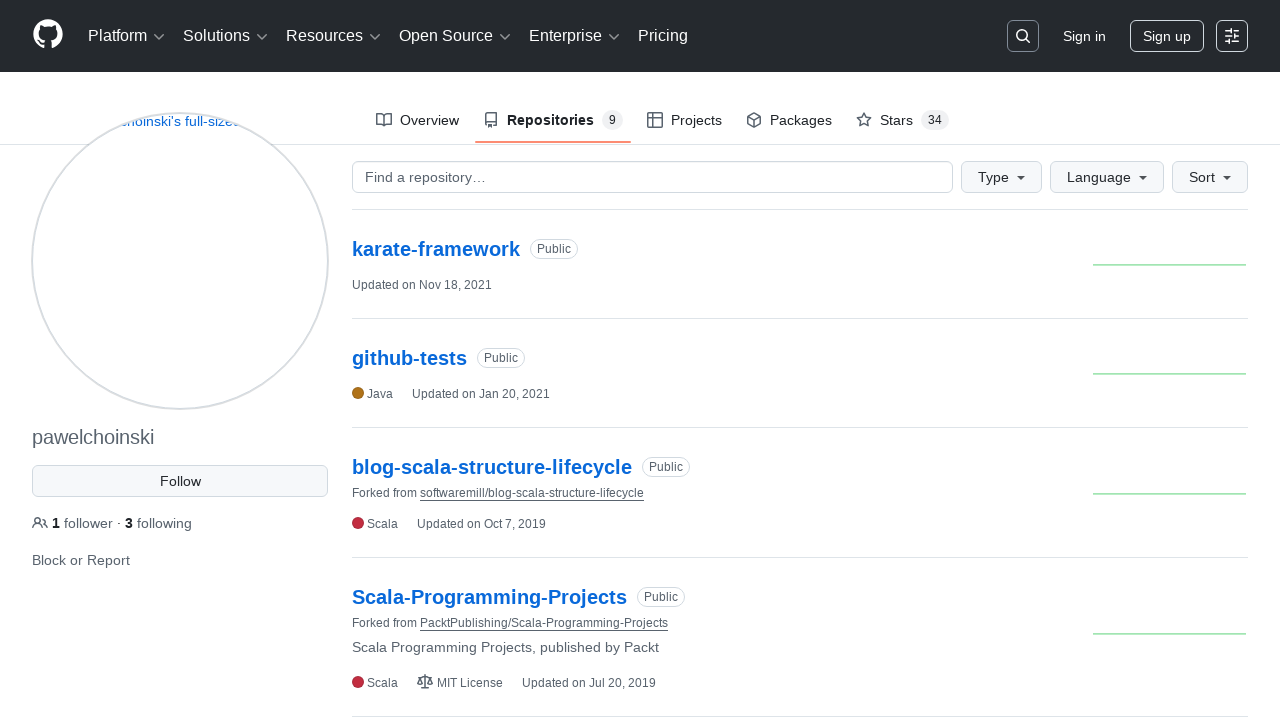

Clicked on 'github-tests' repository link at (410, 358) on a:text('github-tests')
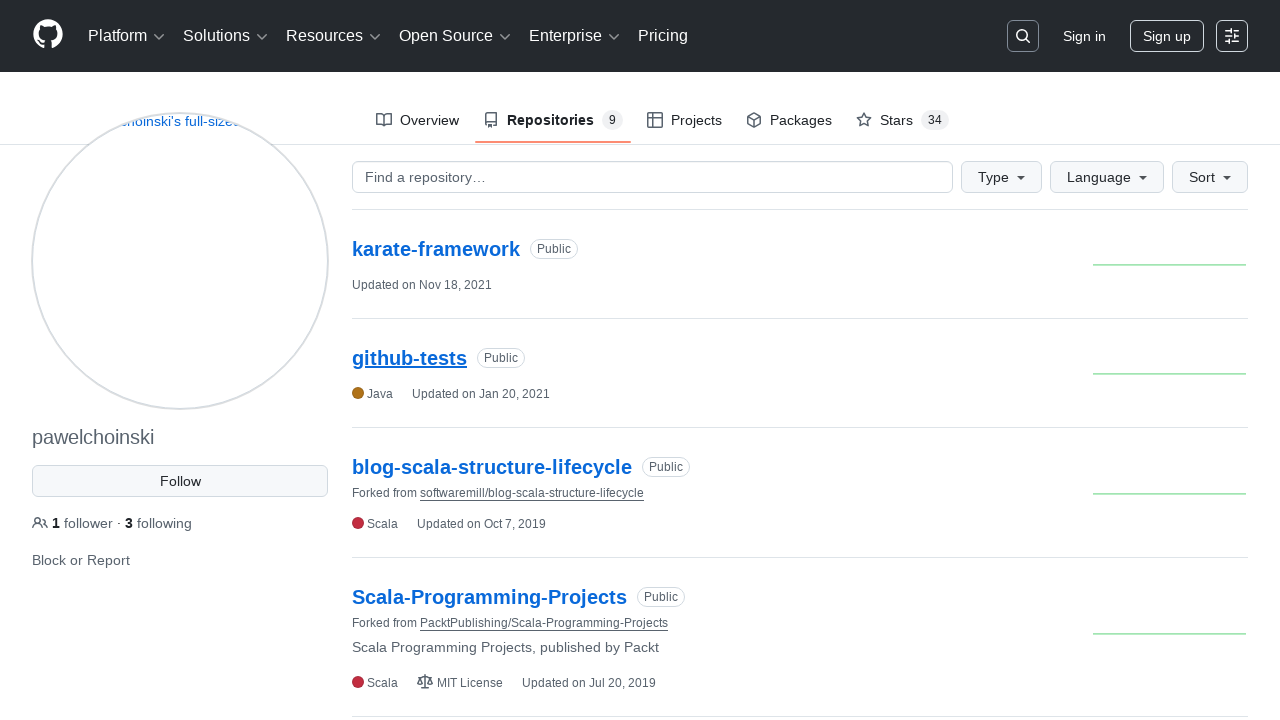

Verified navigation to correct repository URL: https://github.com/pawelchoinski/github-tests
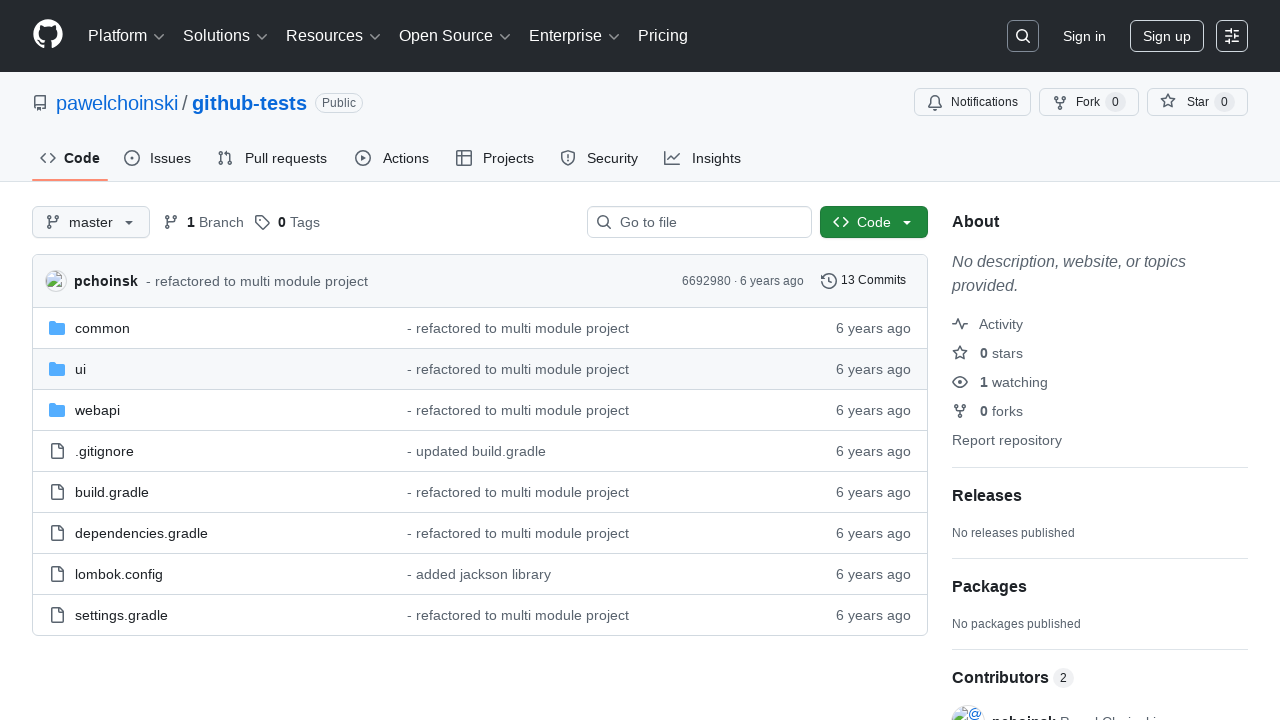

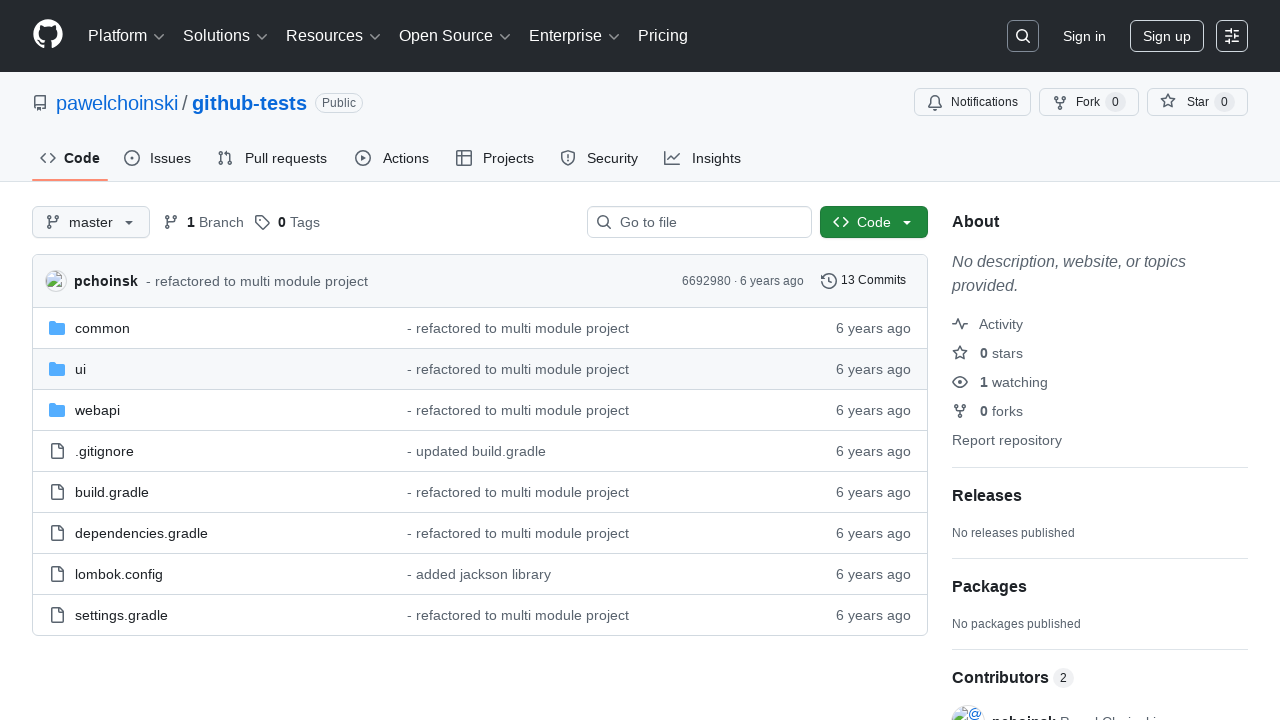